Tests table interaction functionality by reading table structure (columns and rows), extracting cell values, and clicking on a column header to sort the table data.

Starting URL: https://training-support.net/webelements/tables

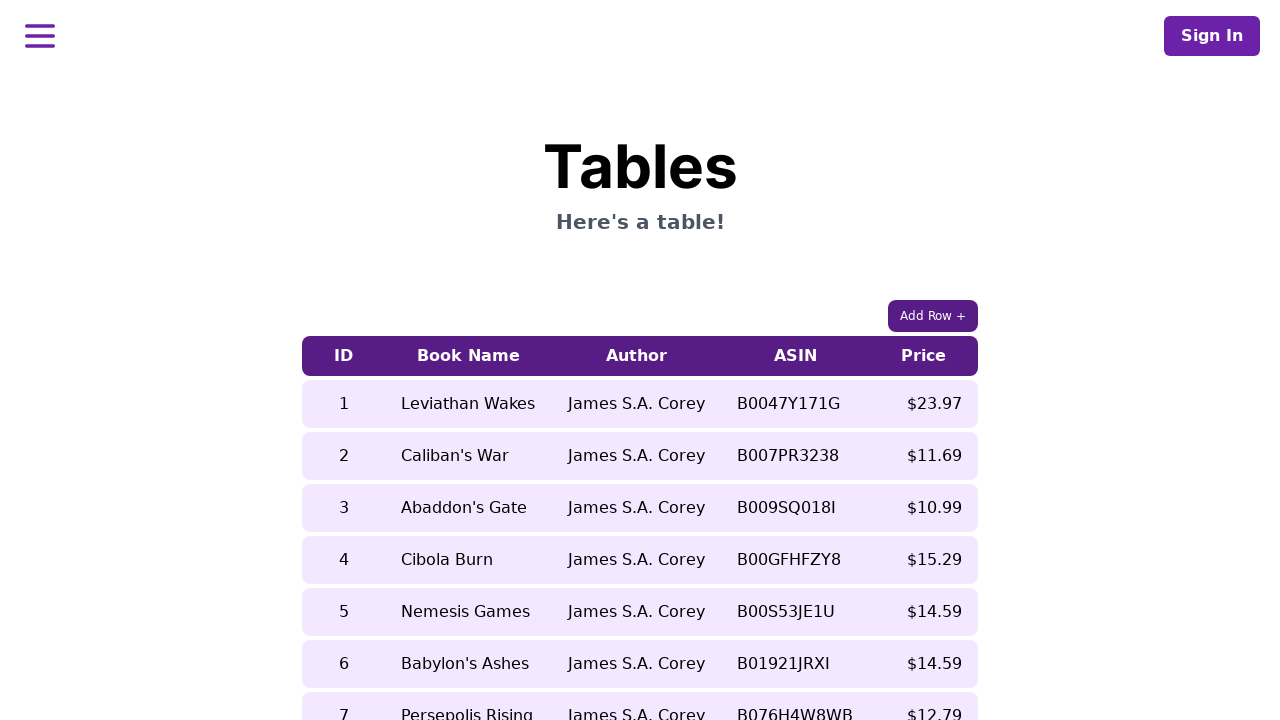

Waited for table with class 'table-auto' to load
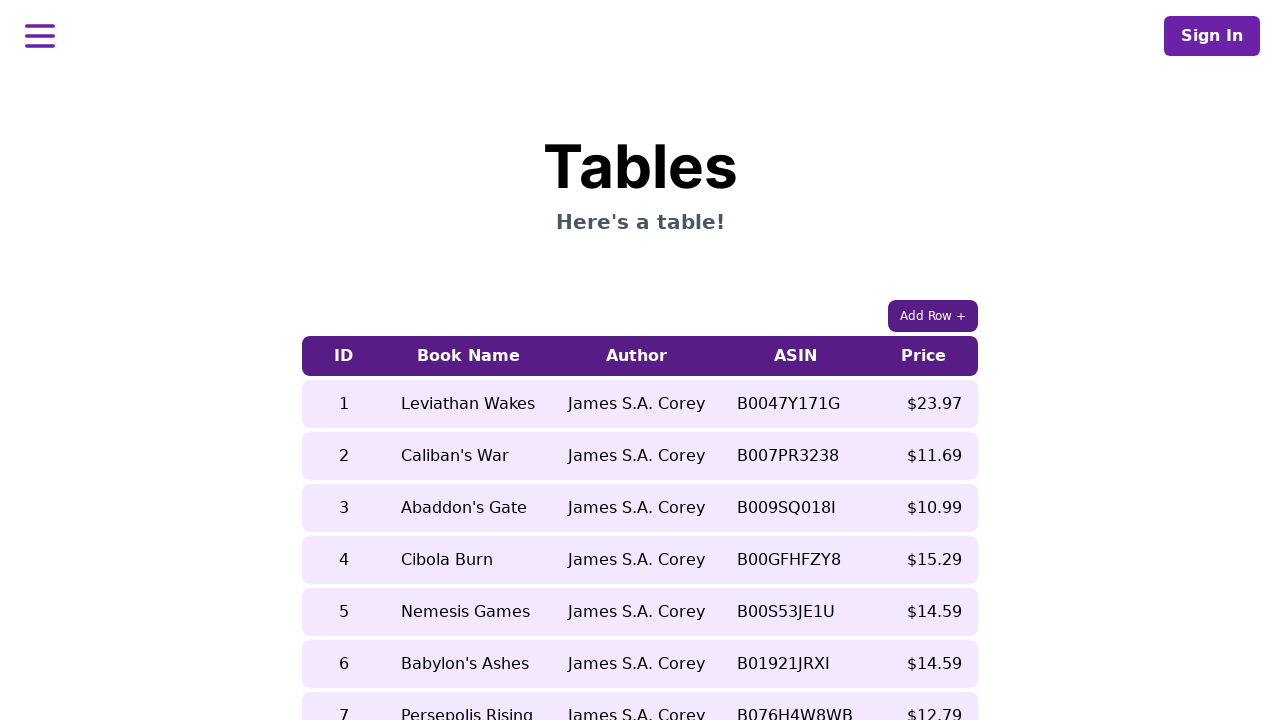

Retrieved all column headers from table
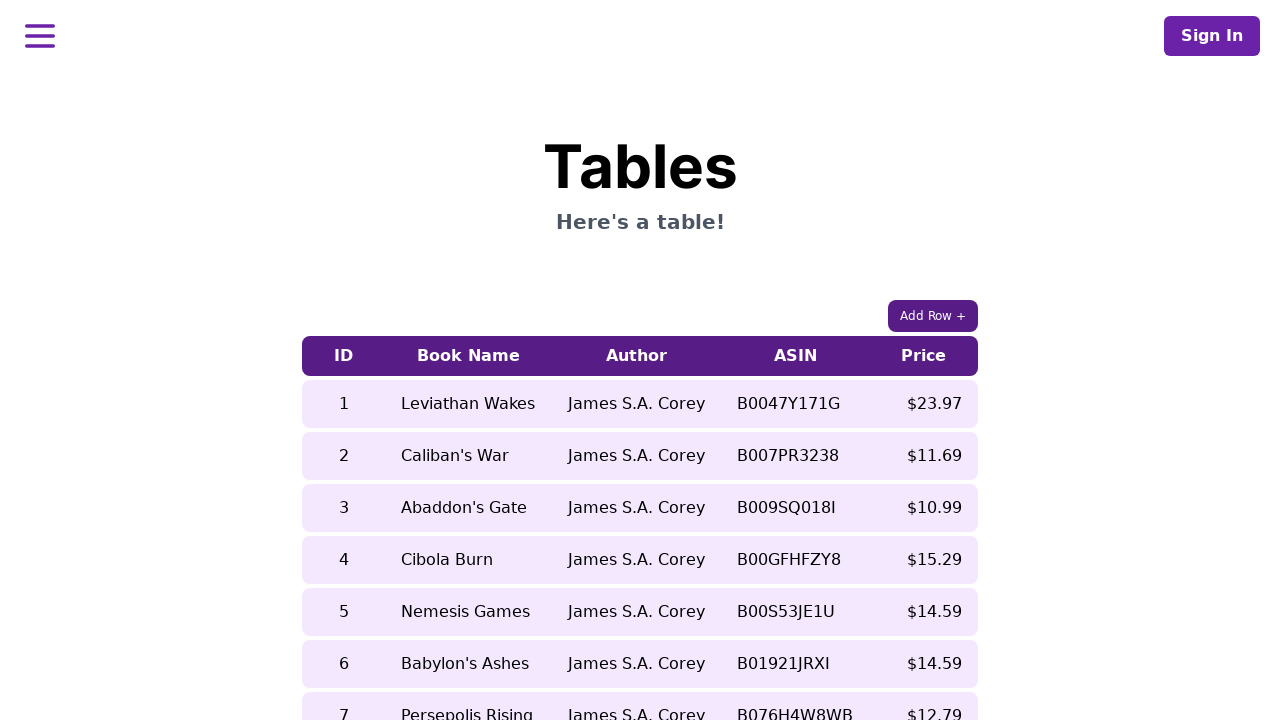

Retrieved all rows from table body
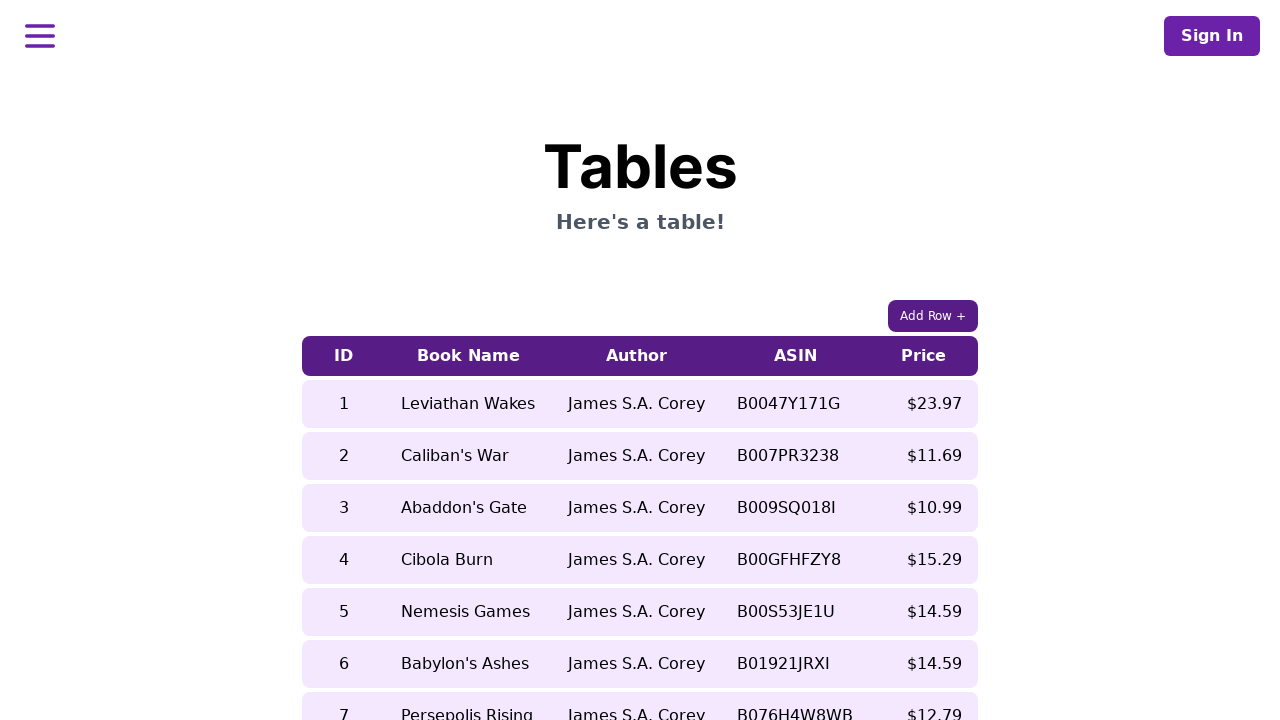

Extracted cell value from row 5, column 2 before sorting
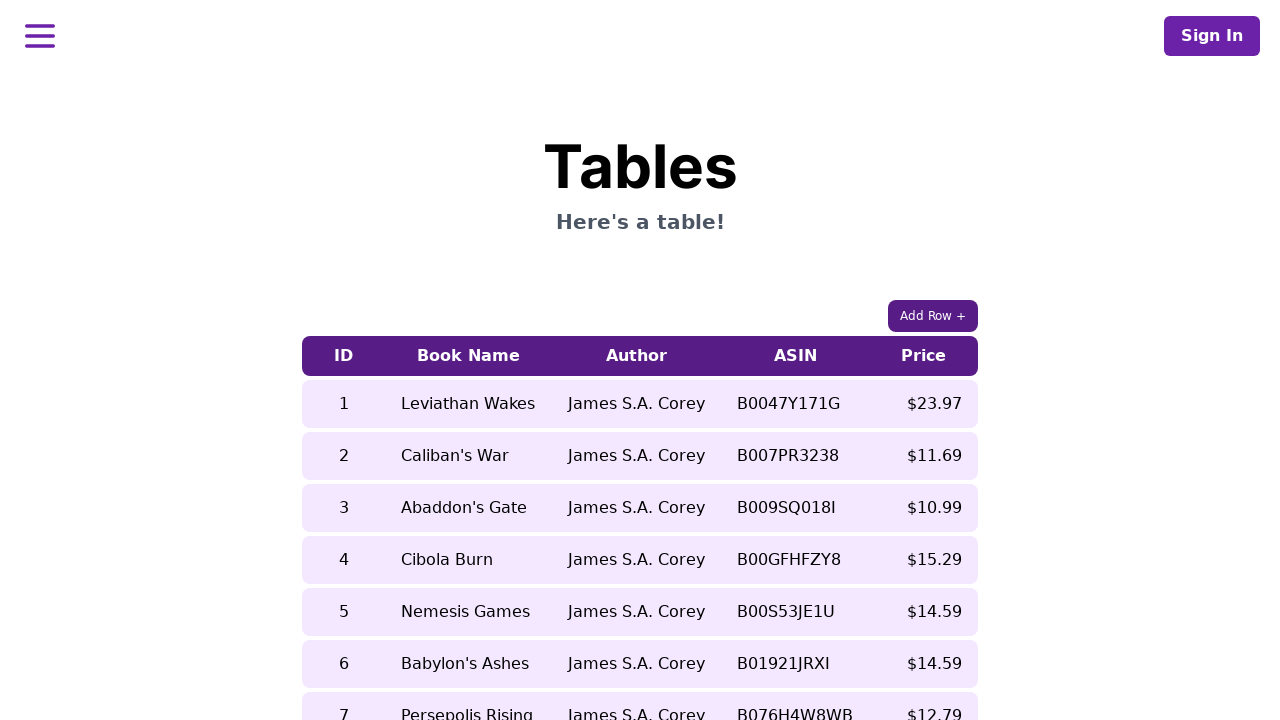

Clicked on 5th column header to sort table at (924, 356) on xpath=//table[contains(@class, 'table-auto')]/thead/tr/th[5]
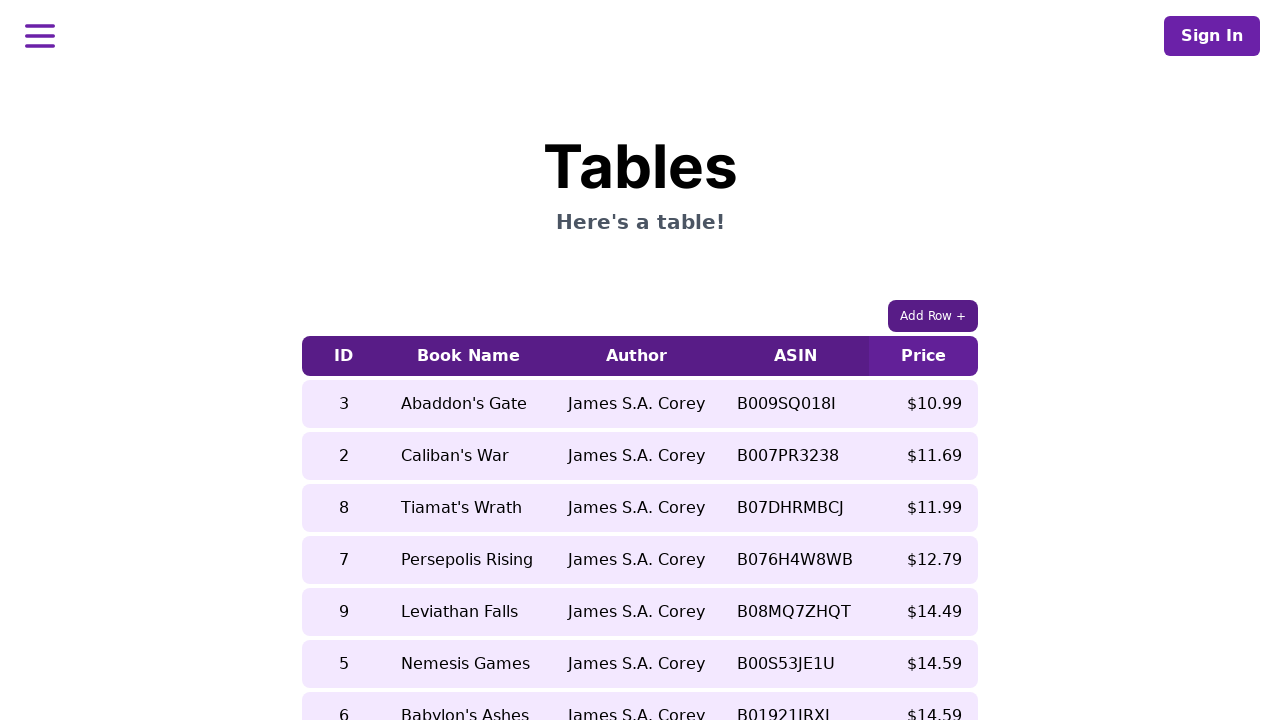

Waited for table to update after sorting
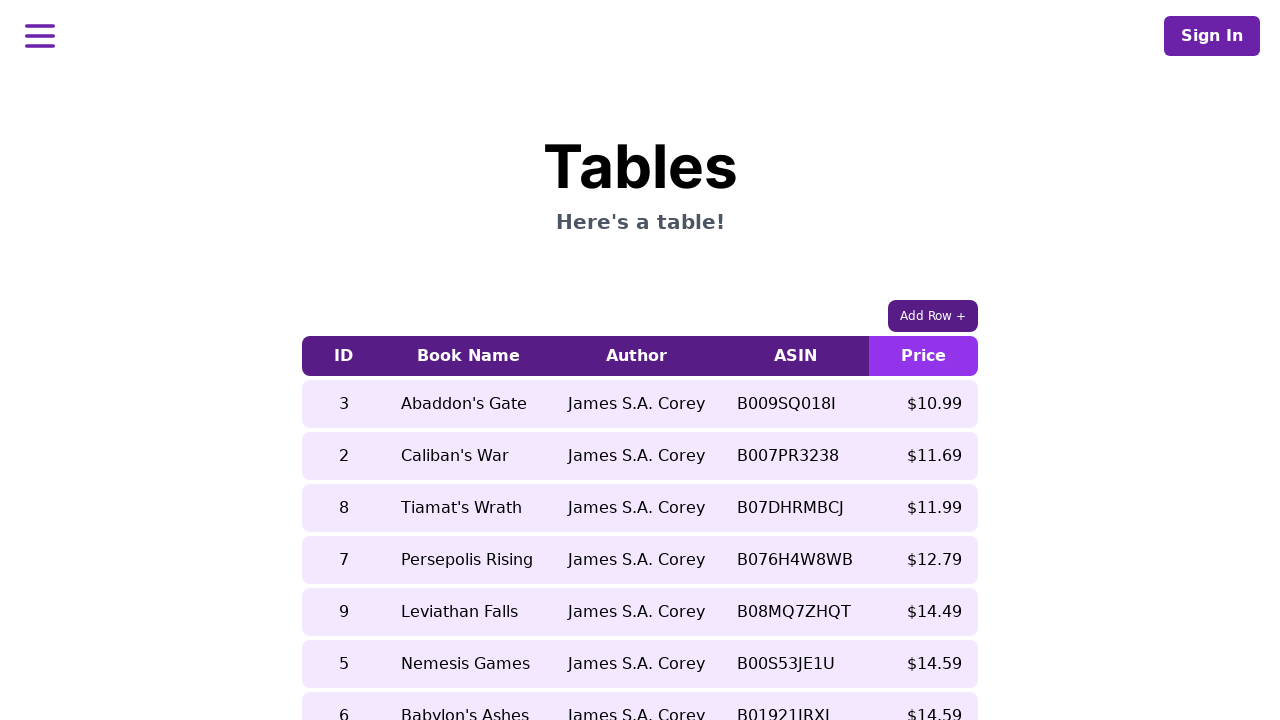

Extracted cell value from row 5, column 2 after sorting
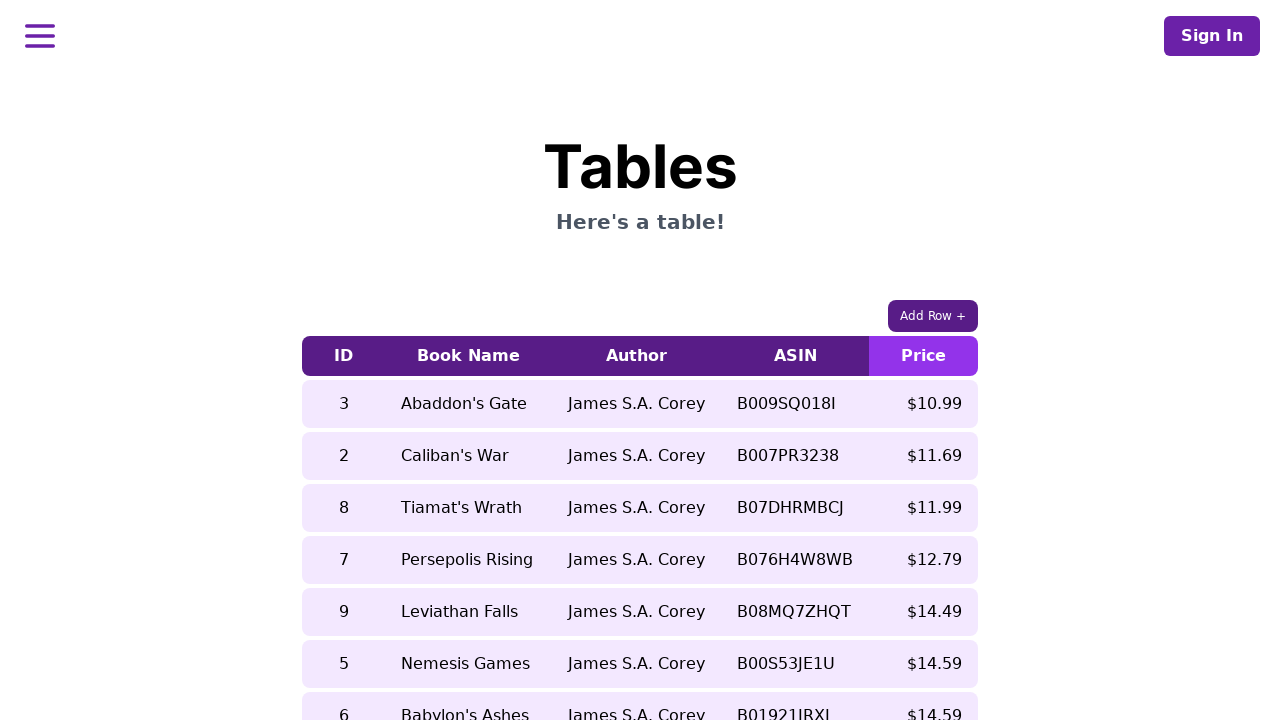

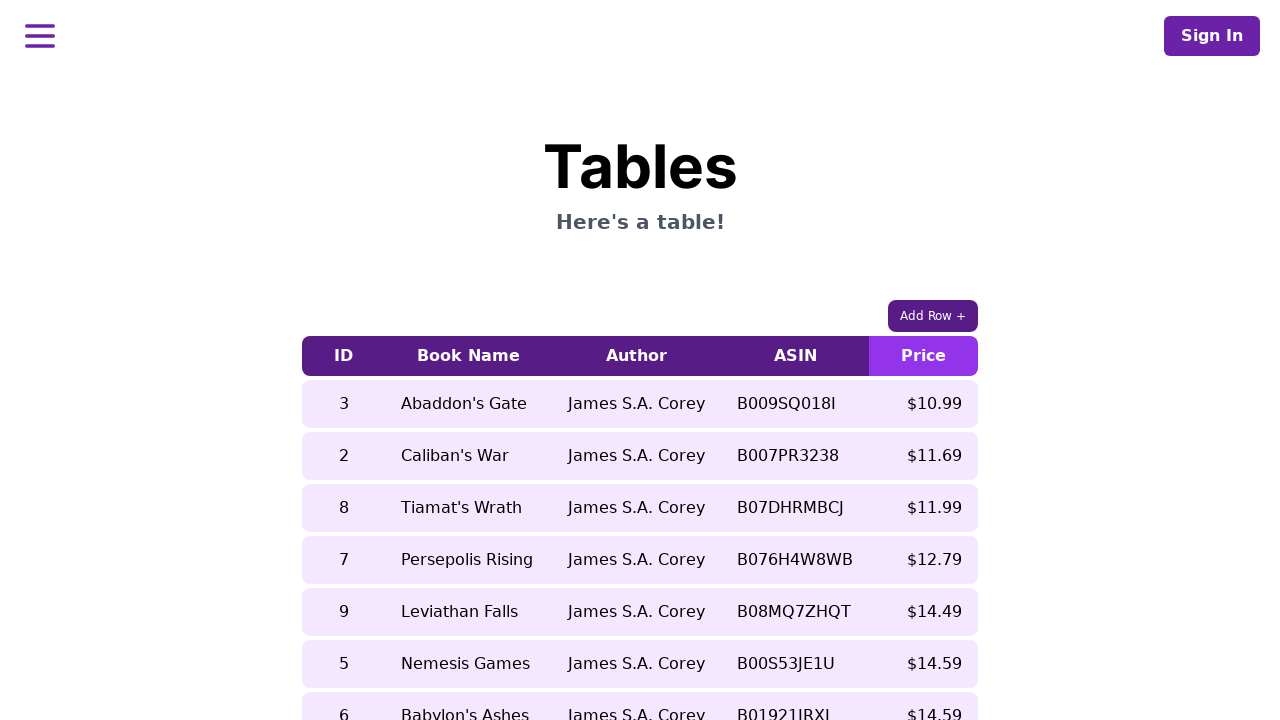